Tests file upload functionality by selecting a file to upload on an image upload page

Starting URL: https://syntaxprojects.com/upload-image.php

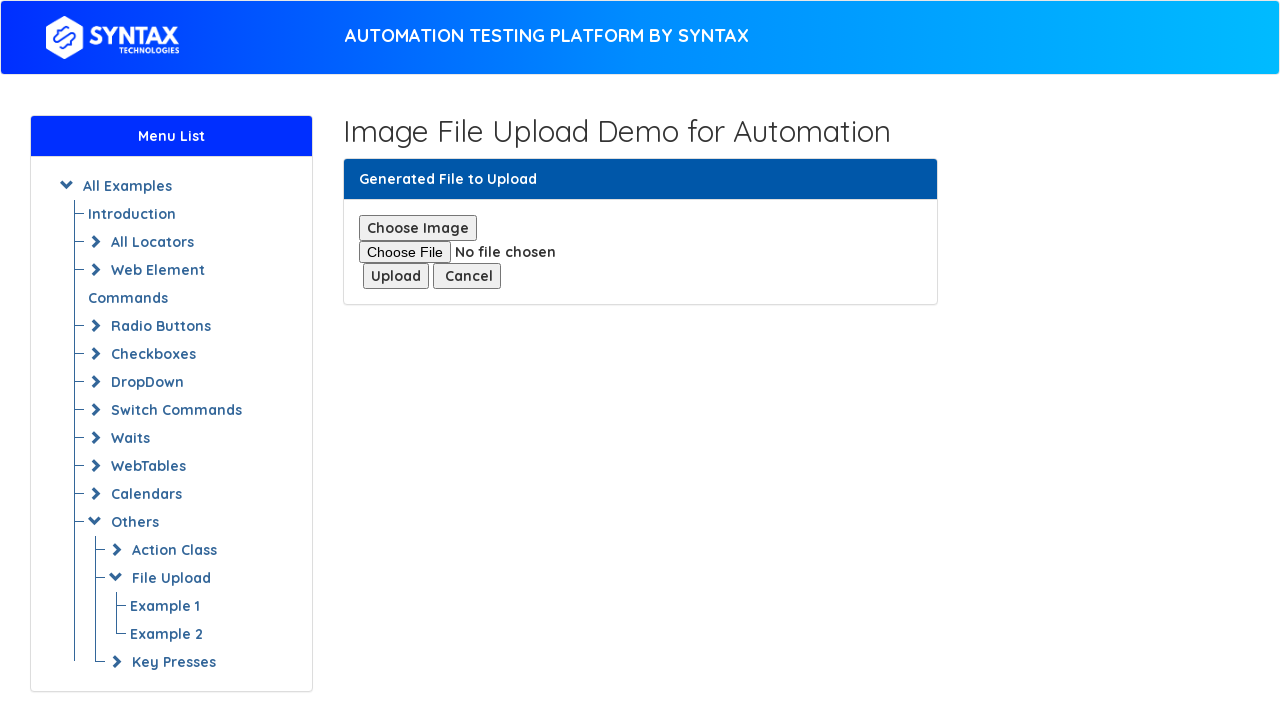

Created temporary PNG test file for upload
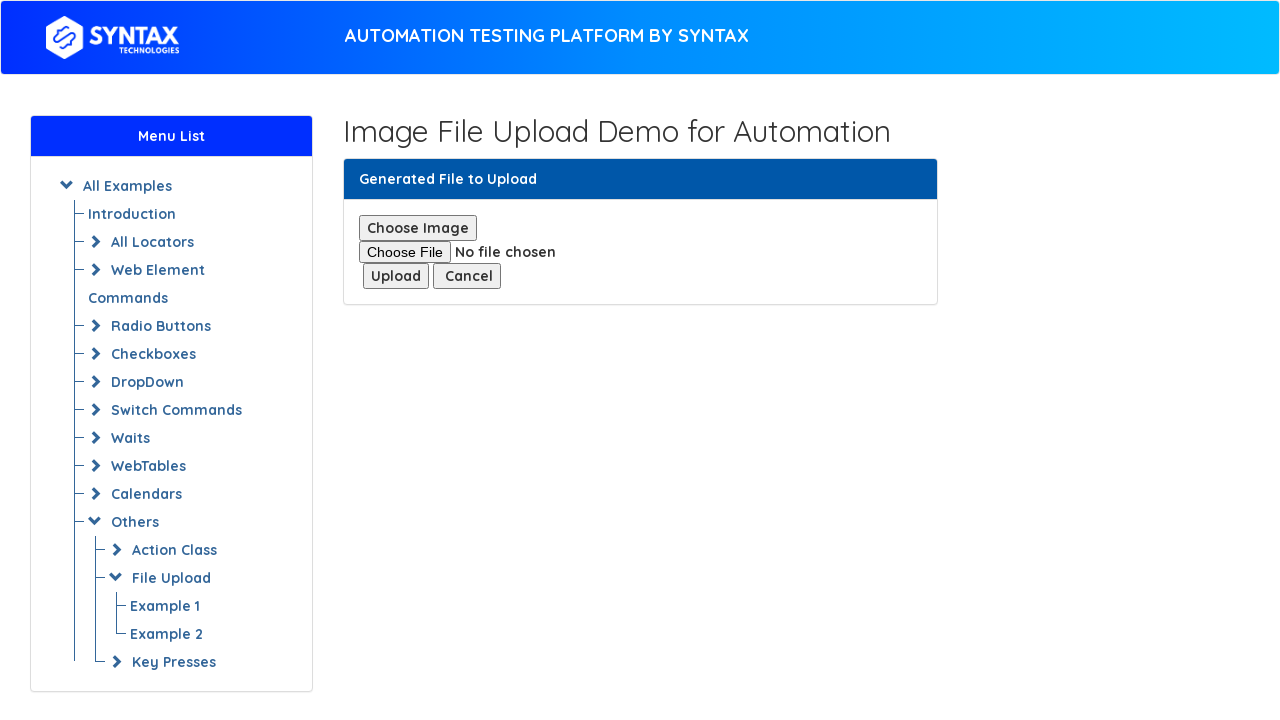

Selected file for upload using file input element
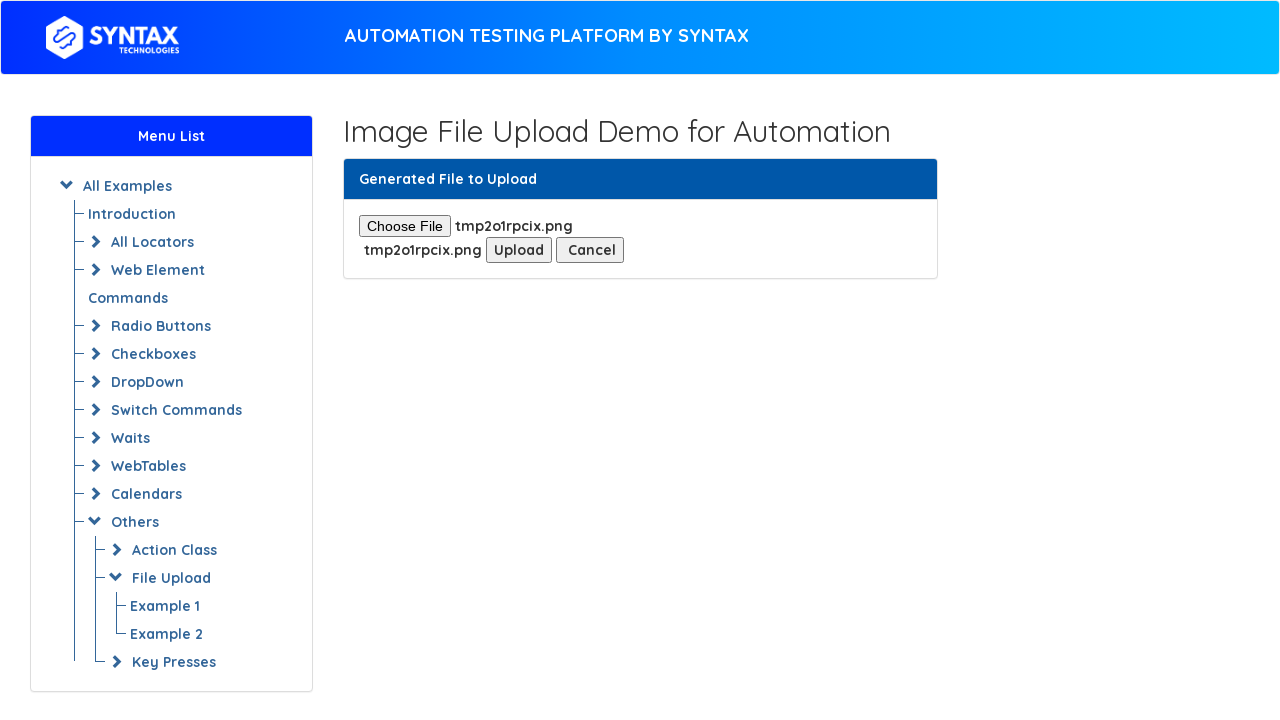

Cleaned up temporary test file
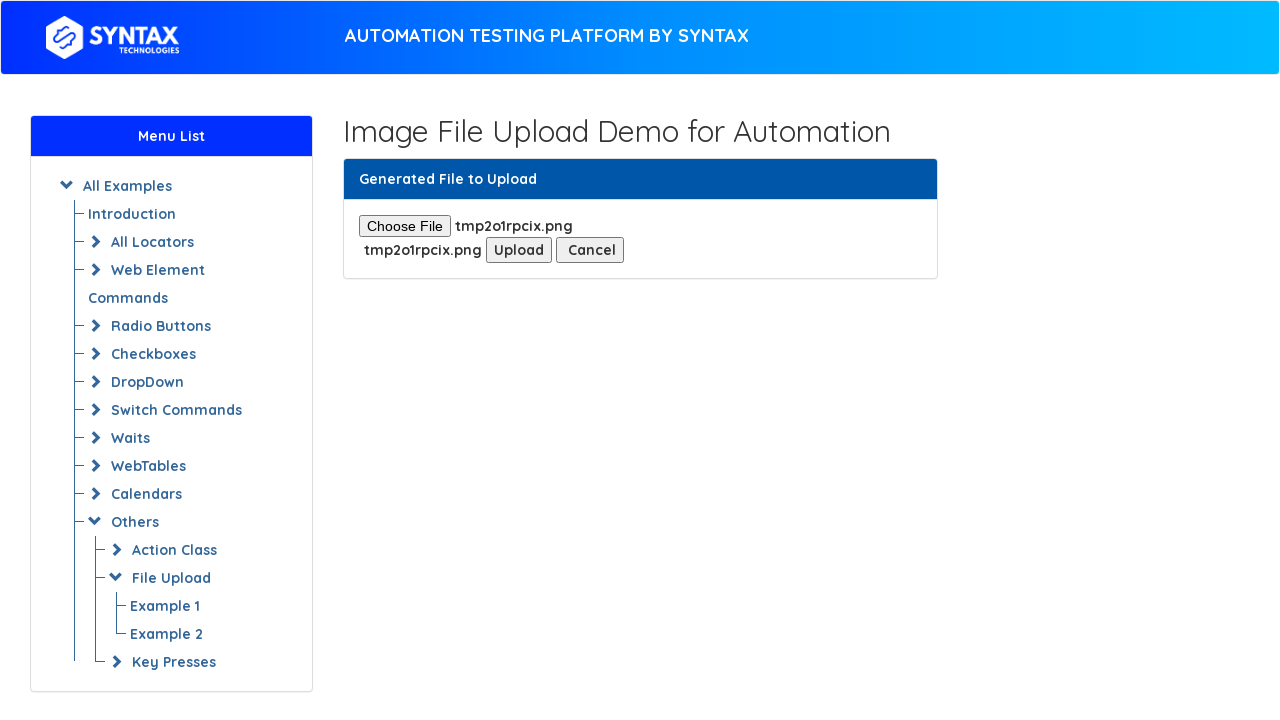

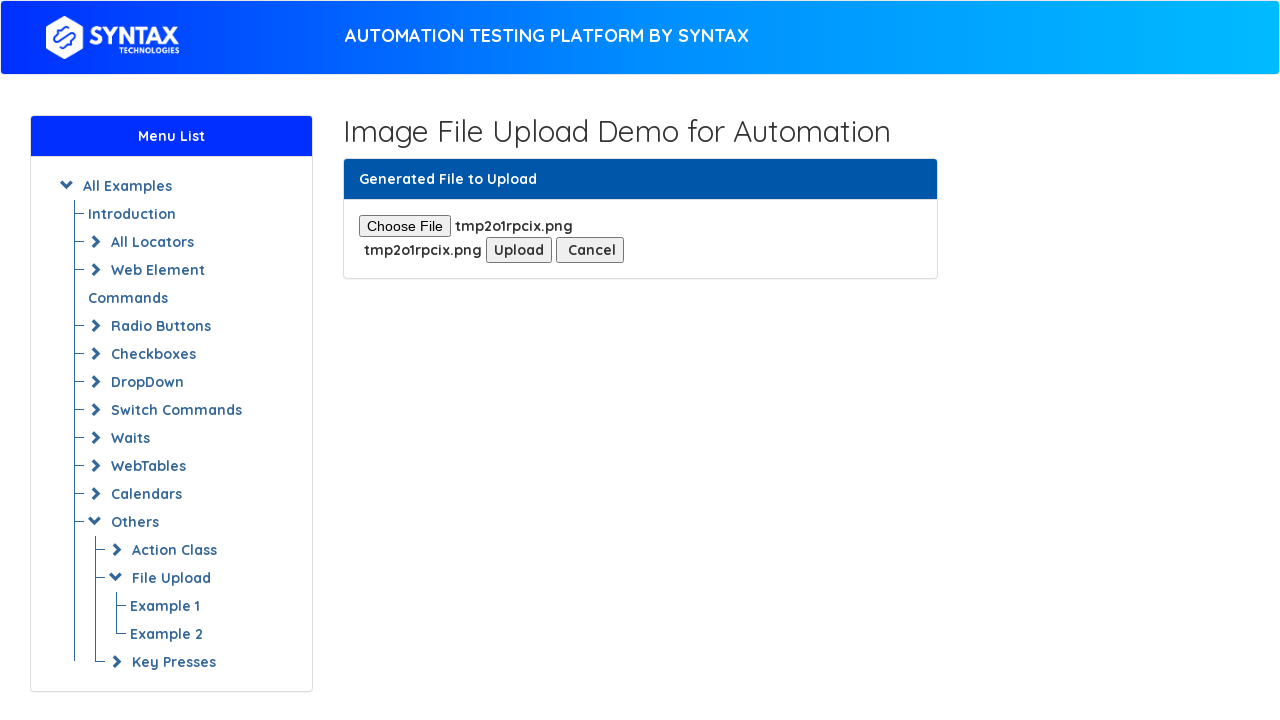